Tests pressing the space key on a target element and verifies the page displays the correct key pressed message

Starting URL: http://the-internet.herokuapp.com/key_presses

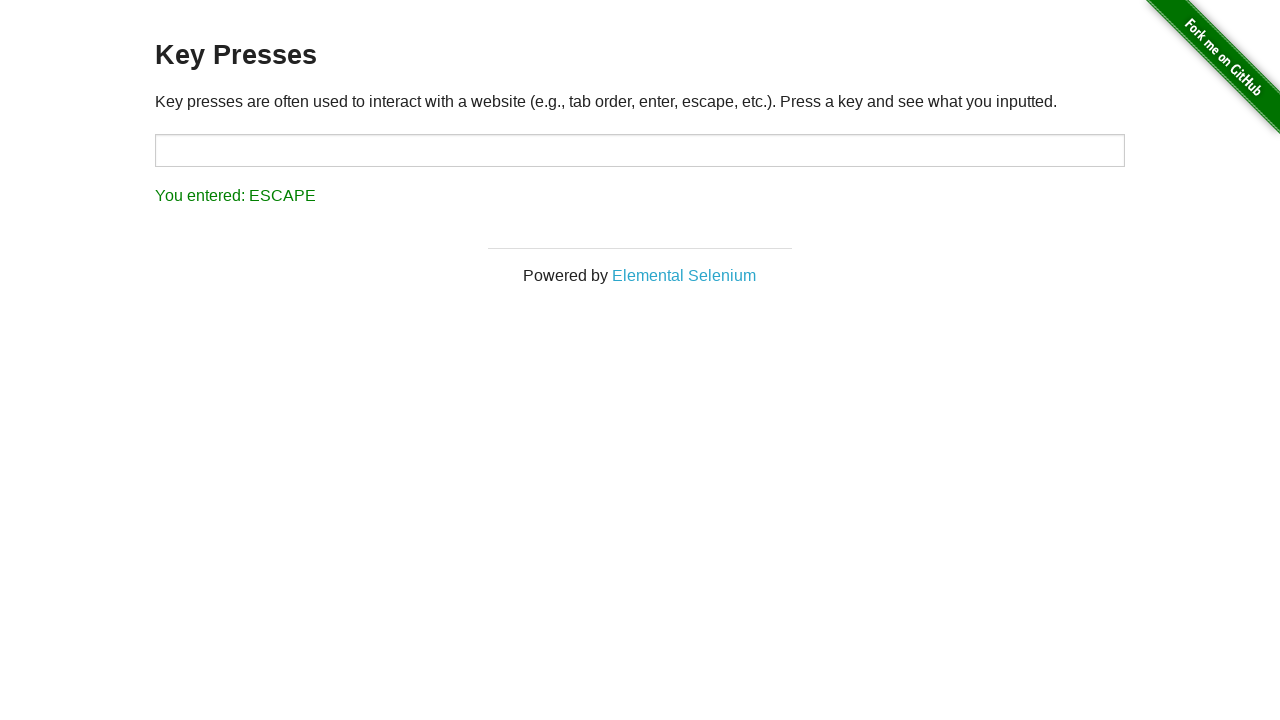

Pressed the Space key on target element on #target
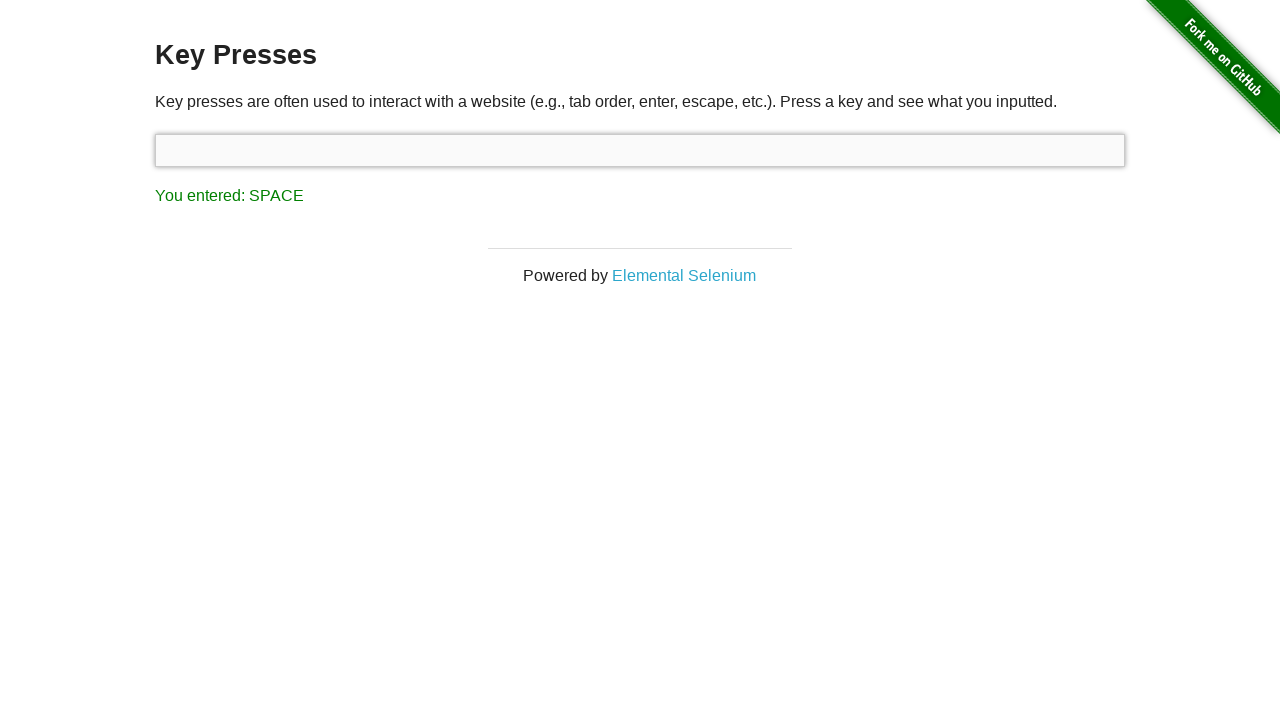

Waited for result element to appear
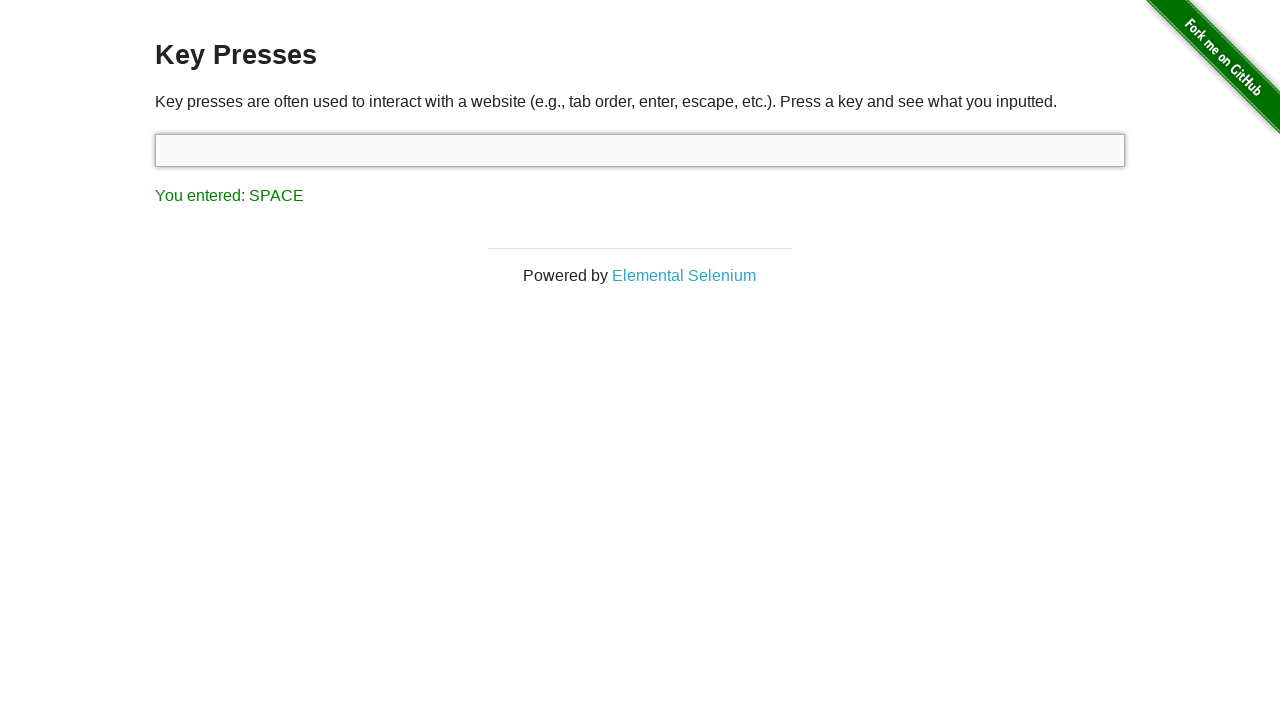

Retrieved result text content
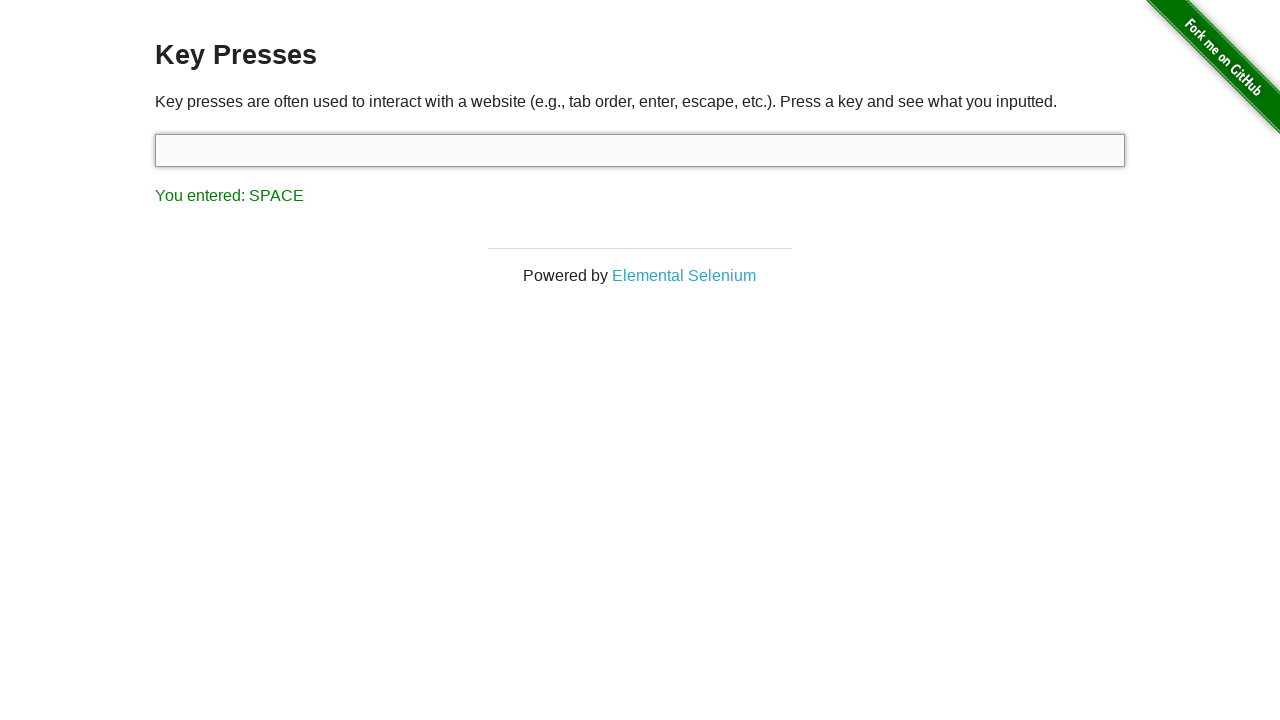

Verified result text shows 'You entered: SPACE'
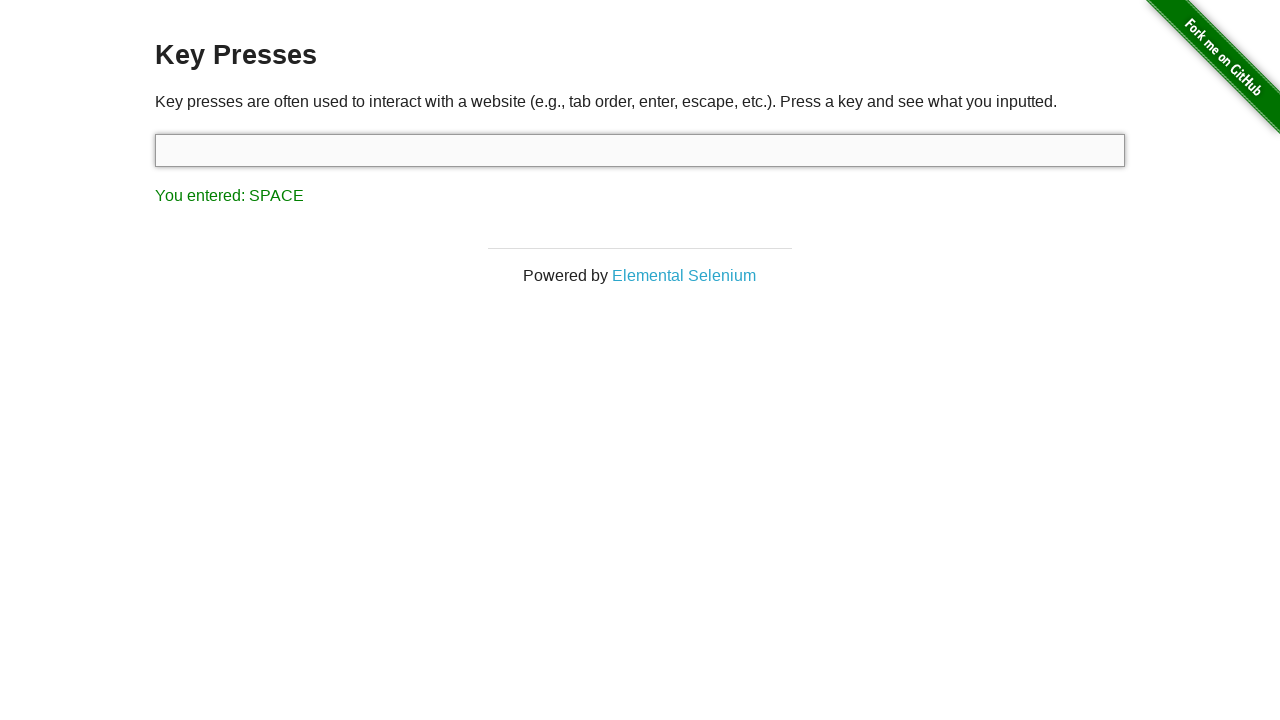

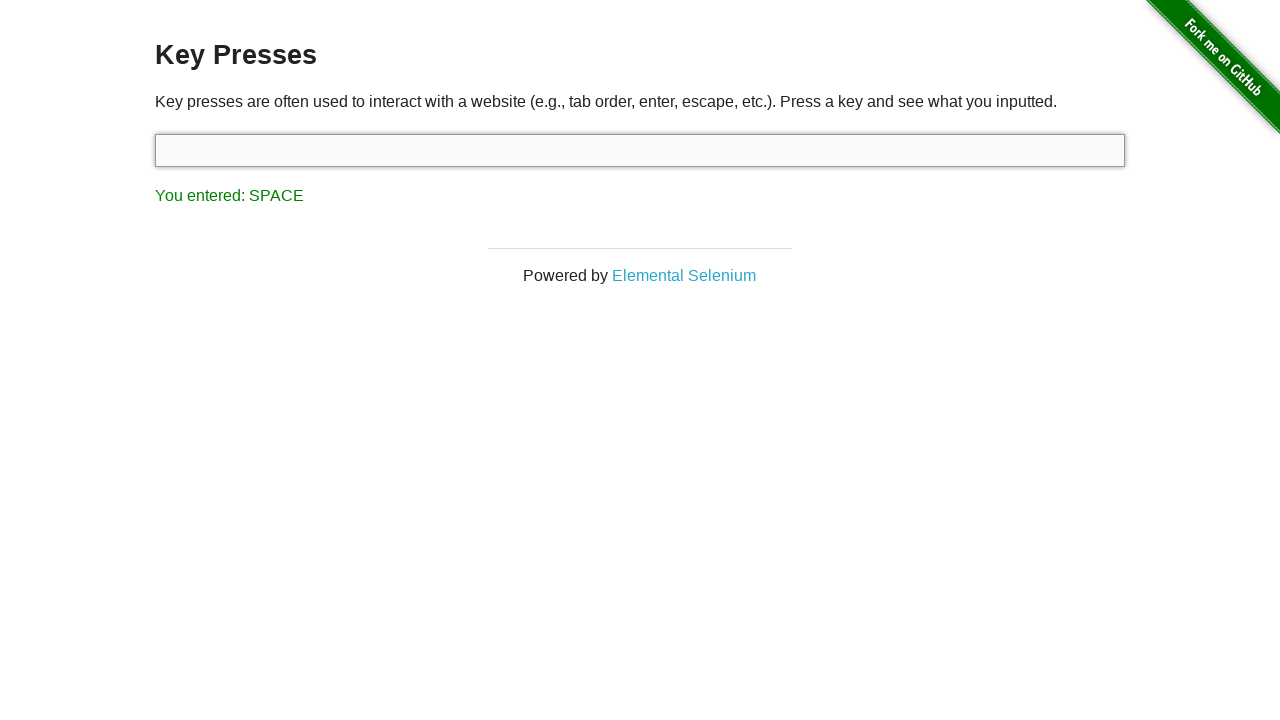